Verifies that all img elements on the home page have alt text for accessibility.

Starting URL: https://youngjnick.github.io/Massage-Therapy-FIREBASE-PRO/

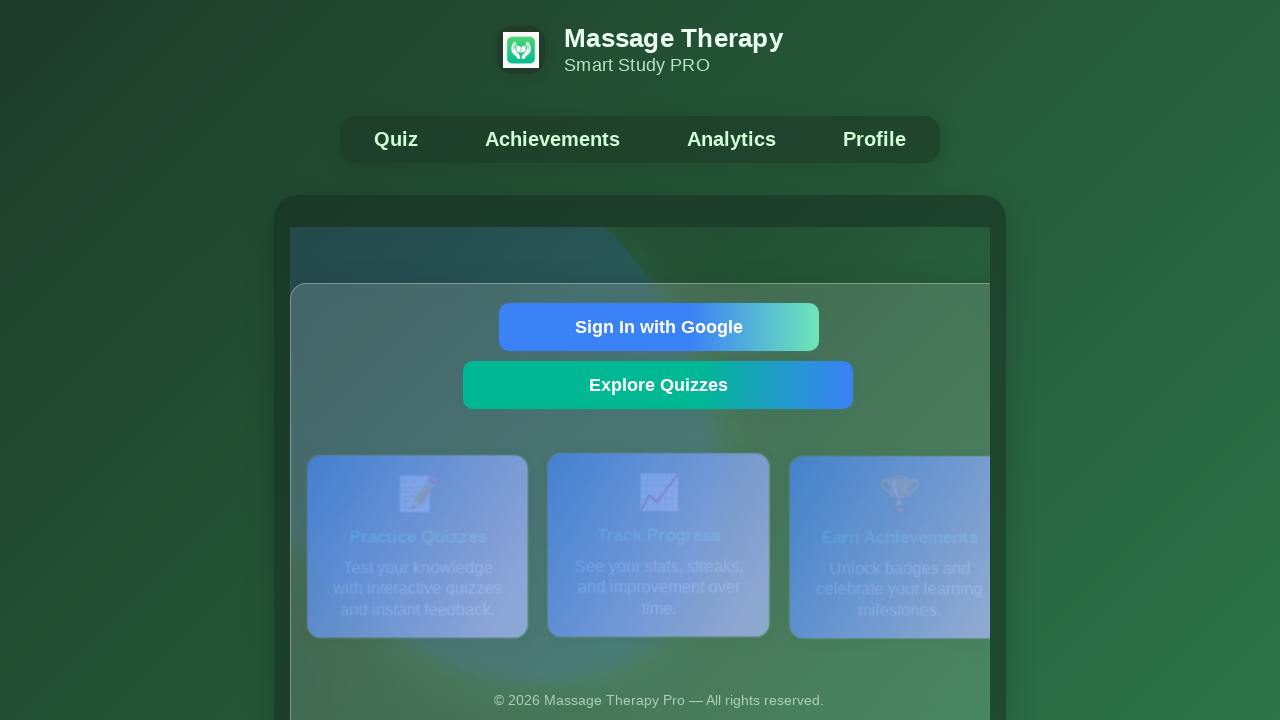

Located all img elements on the home page
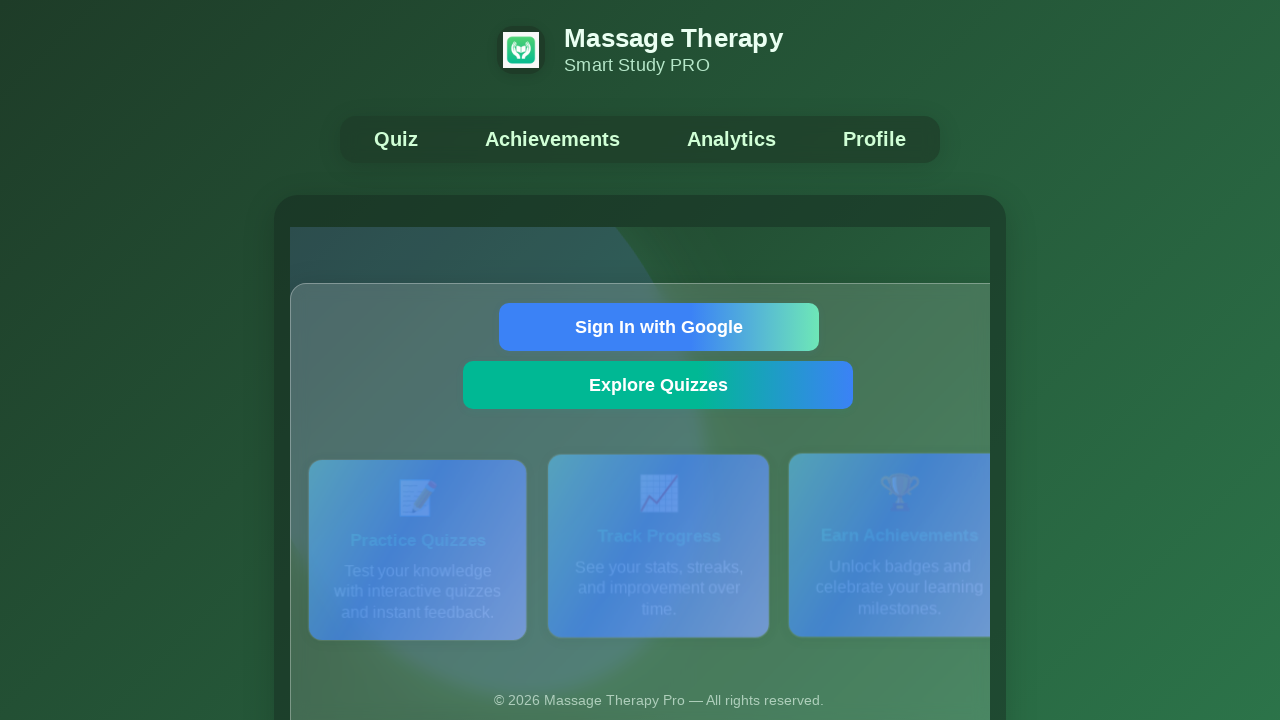

Found 1 img elements on the page
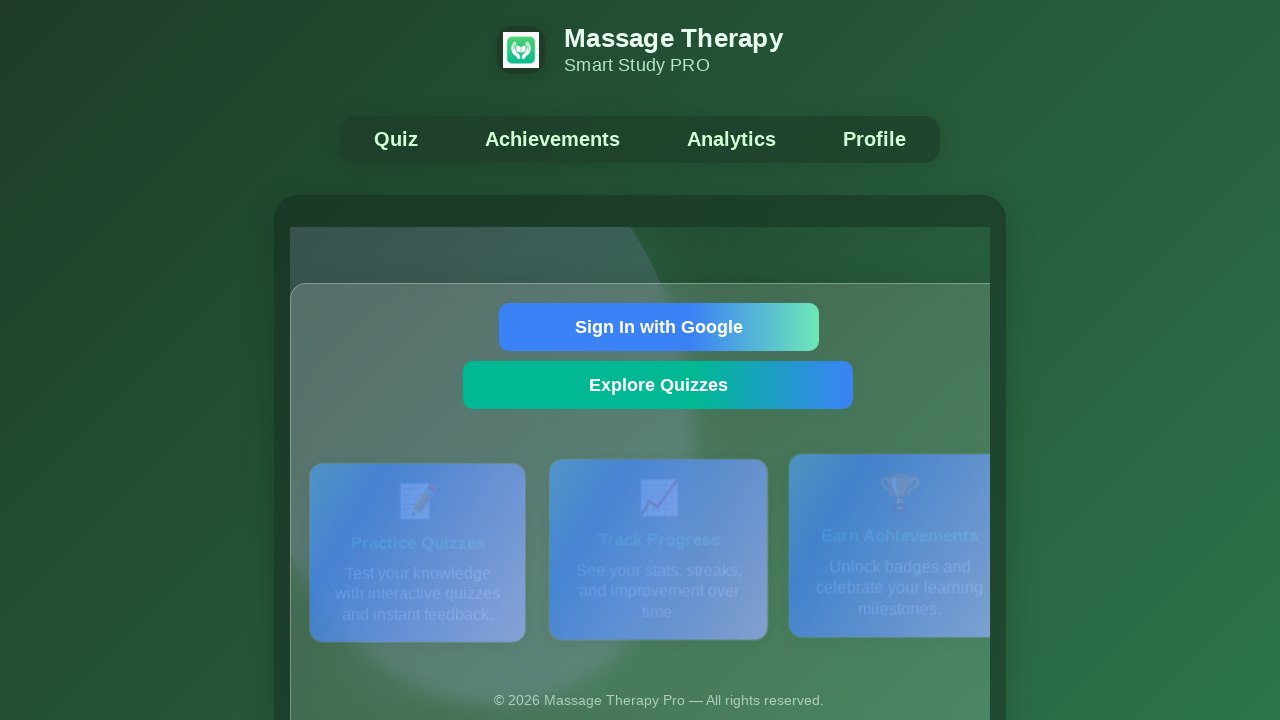

Retrieved alt text for image 0: 'App Icon'
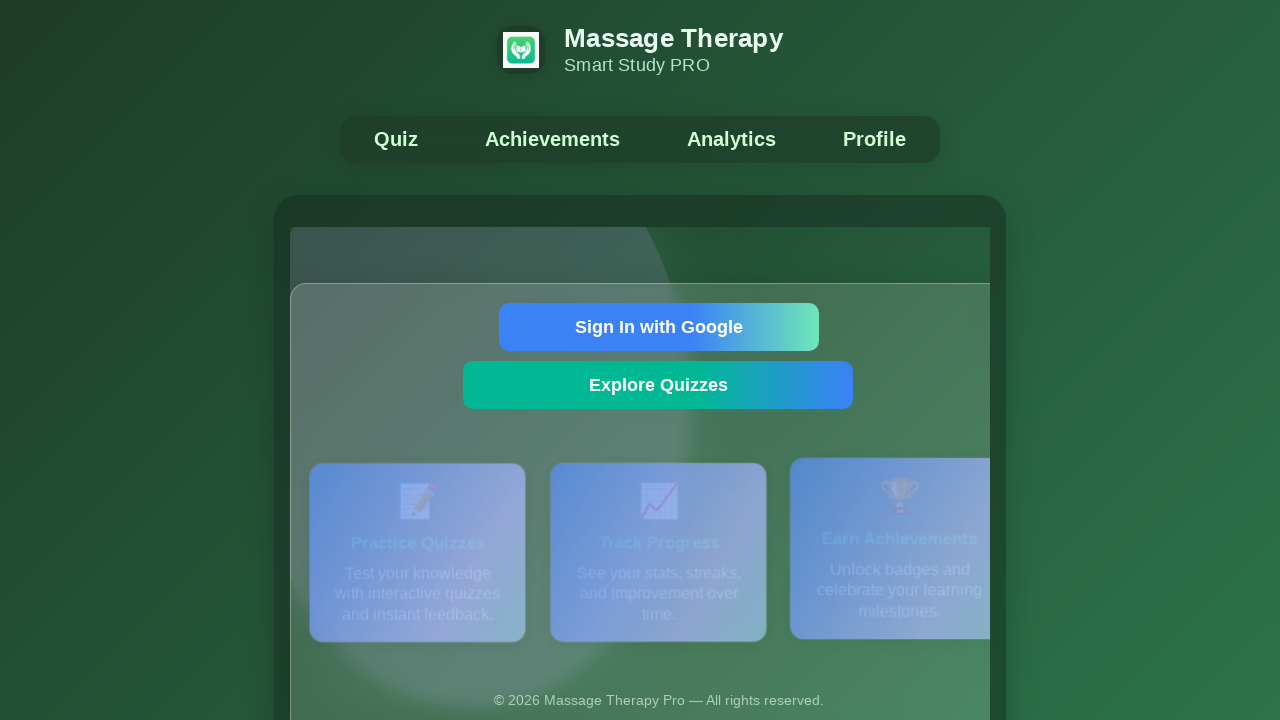

Verified image 0 has alt text
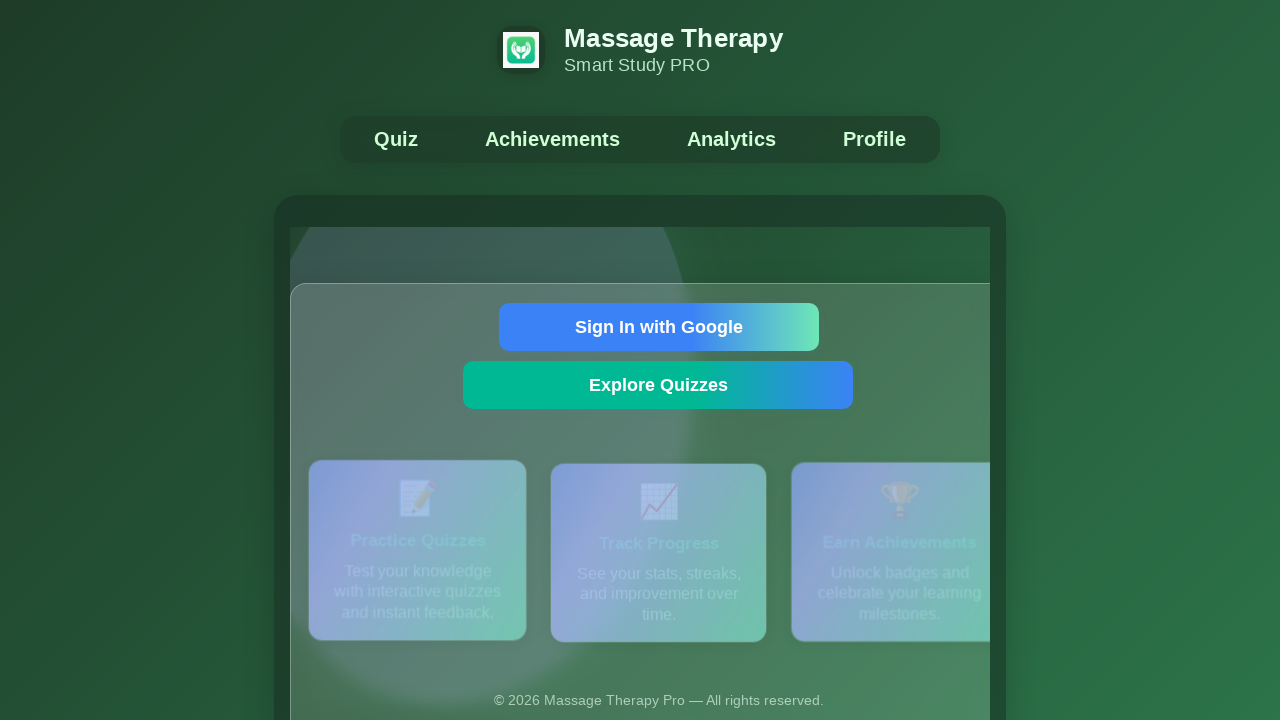

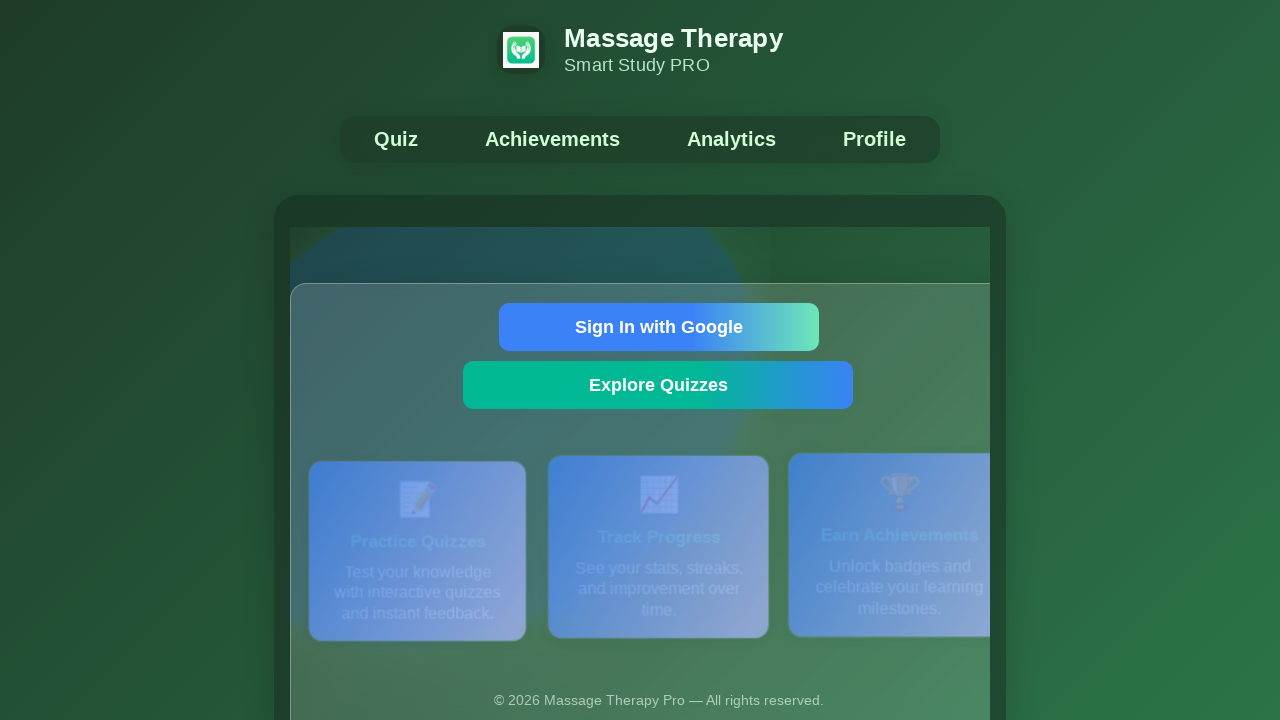